Tests the add/remove elements functionality by clicking Add Element button, verifying Delete button appears, then clicking Delete and verifying the page heading is still visible

Starting URL: https://the-internet.herokuapp.com/add_remove_elements/

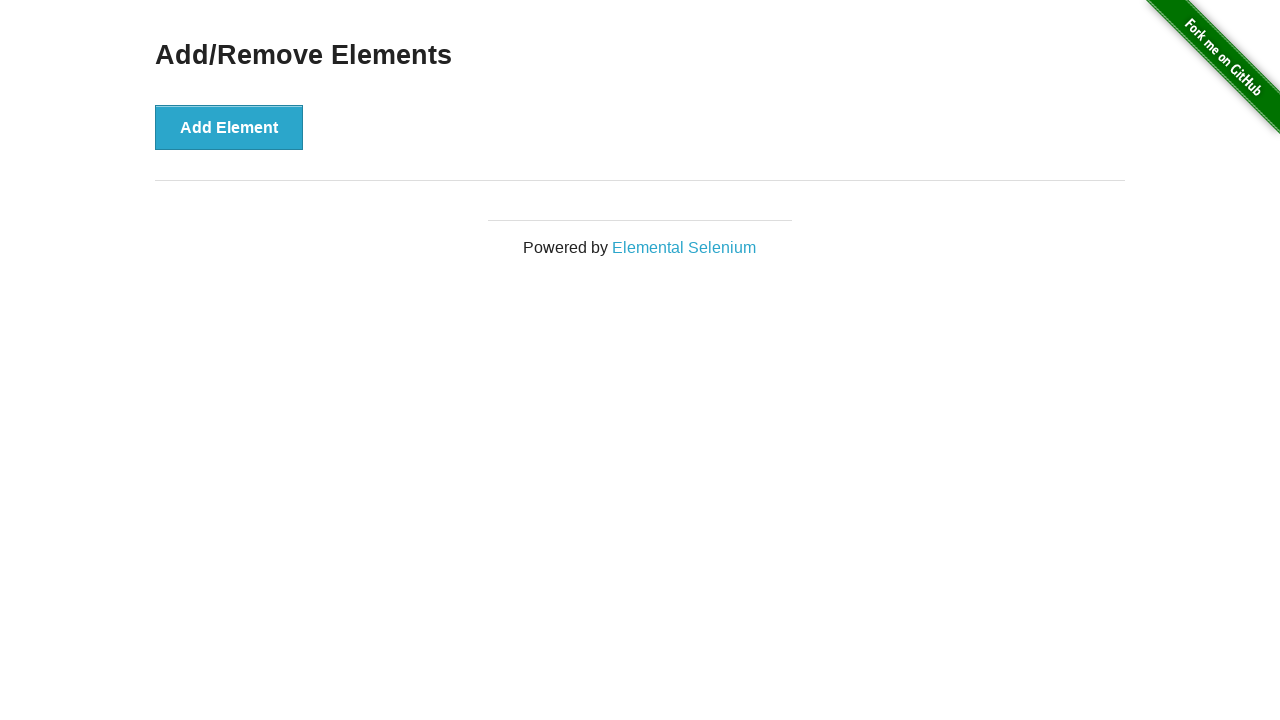

Clicked Add Element button at (229, 127) on button[onclick='addElement()']
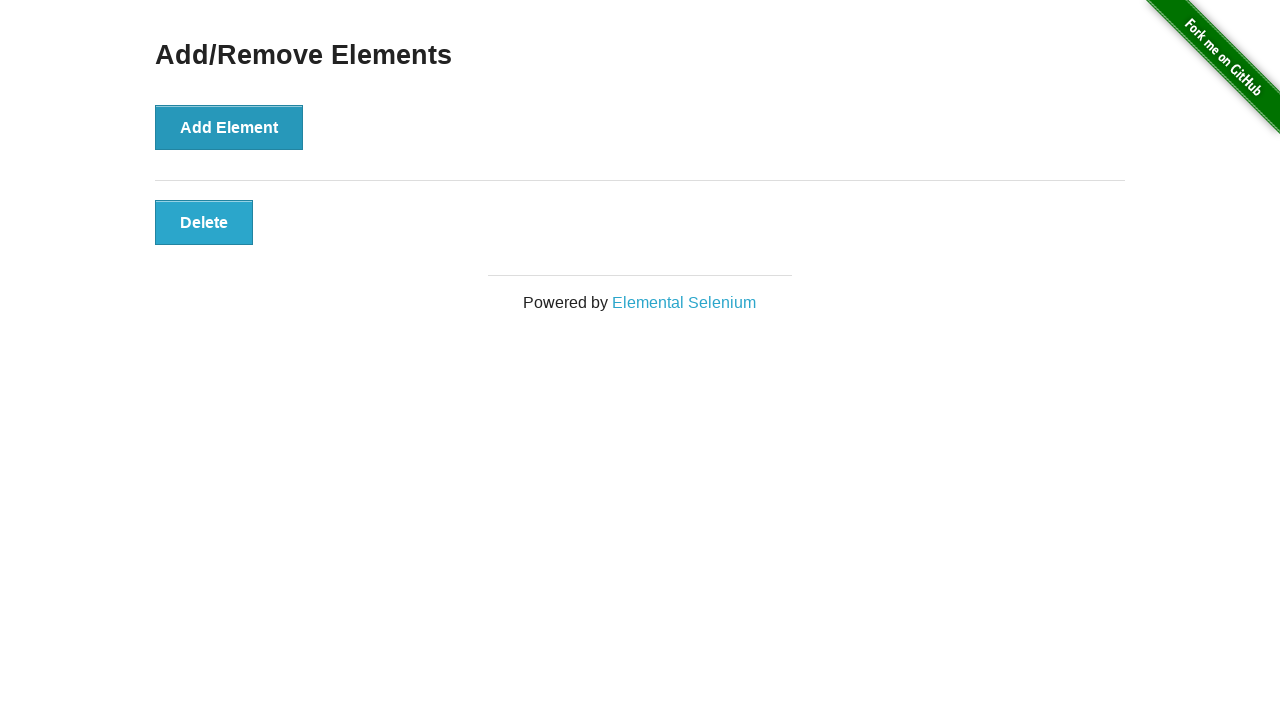

Delete button appeared and is visible
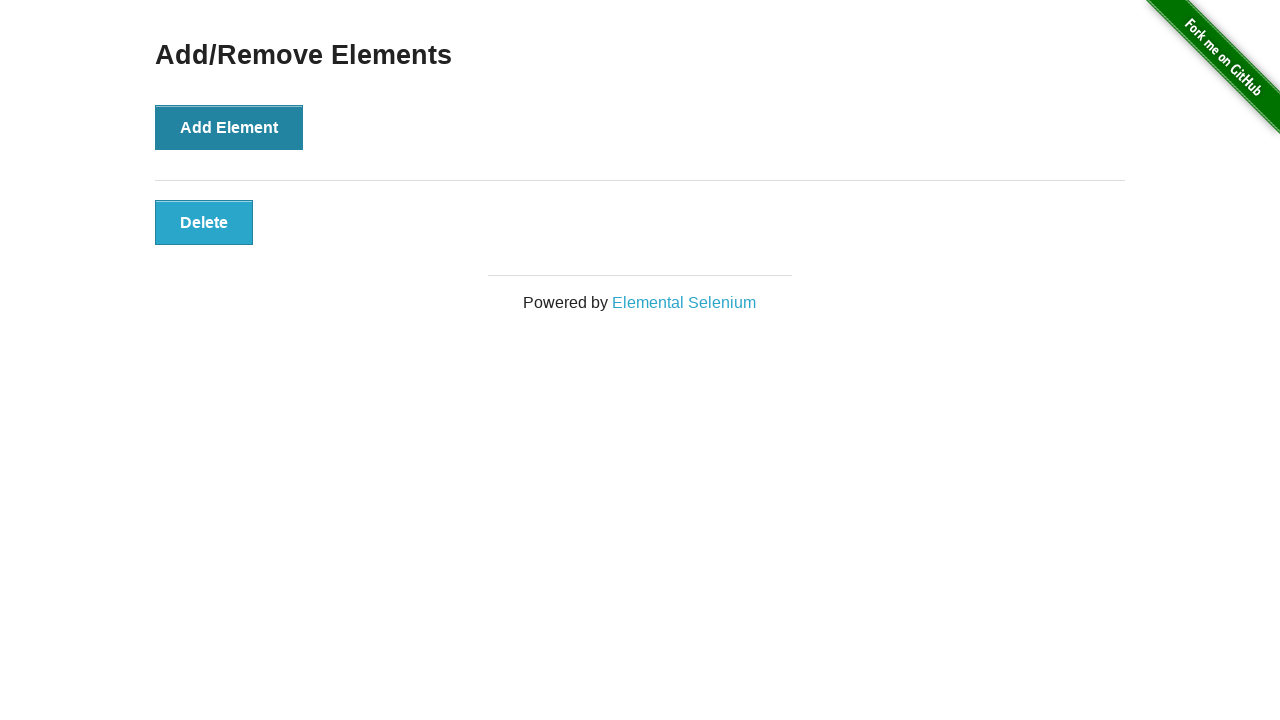

Clicked Delete button at (204, 222) on button.added-manually
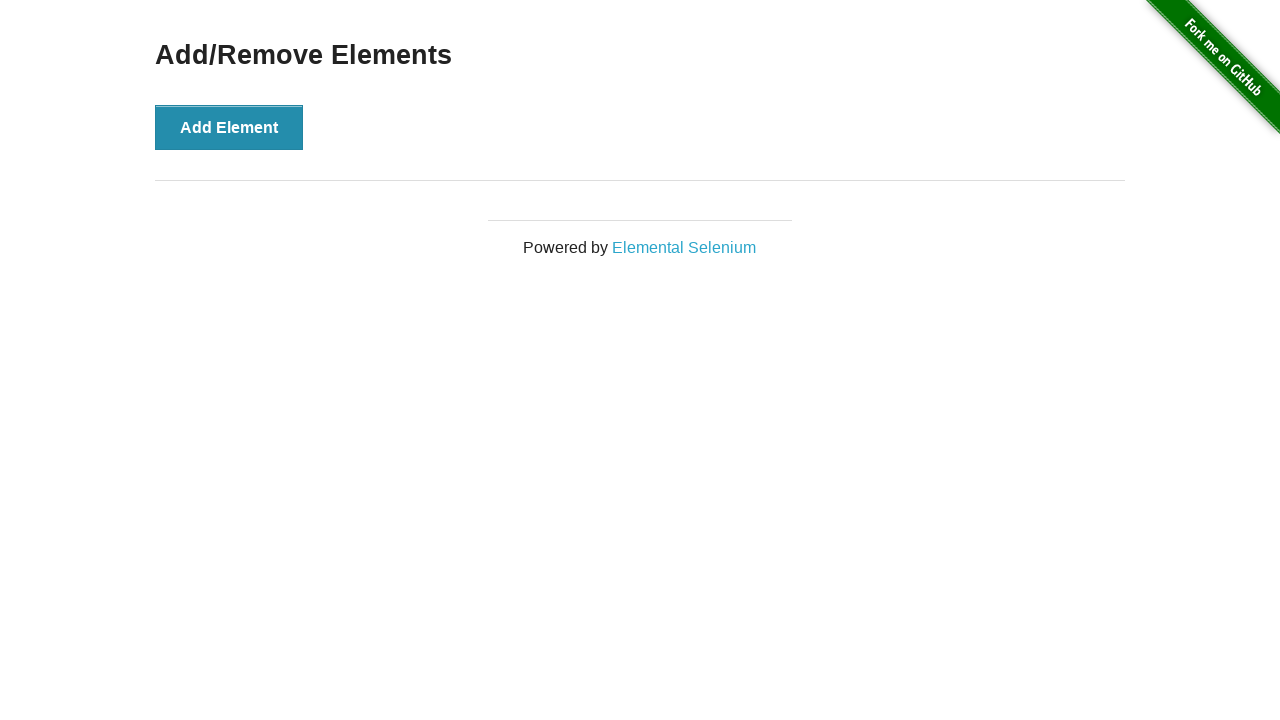

Verified the Add/Remove Elements heading is still visible after deleting element
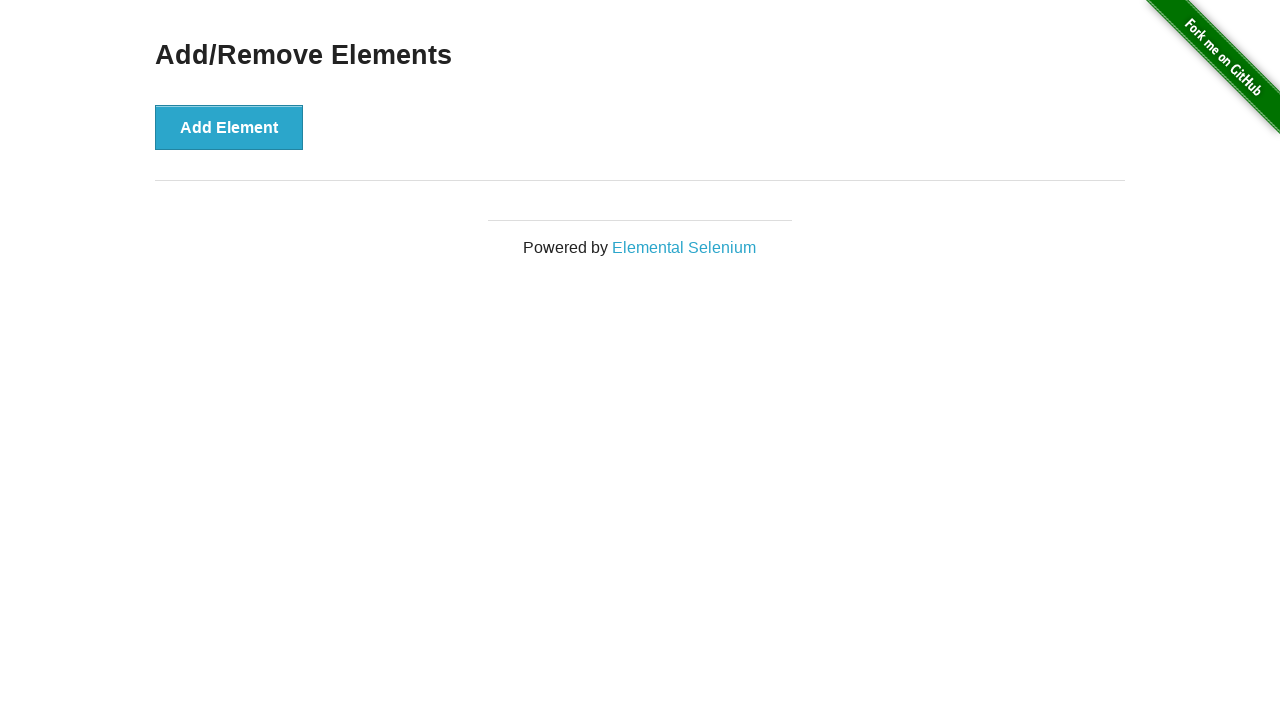

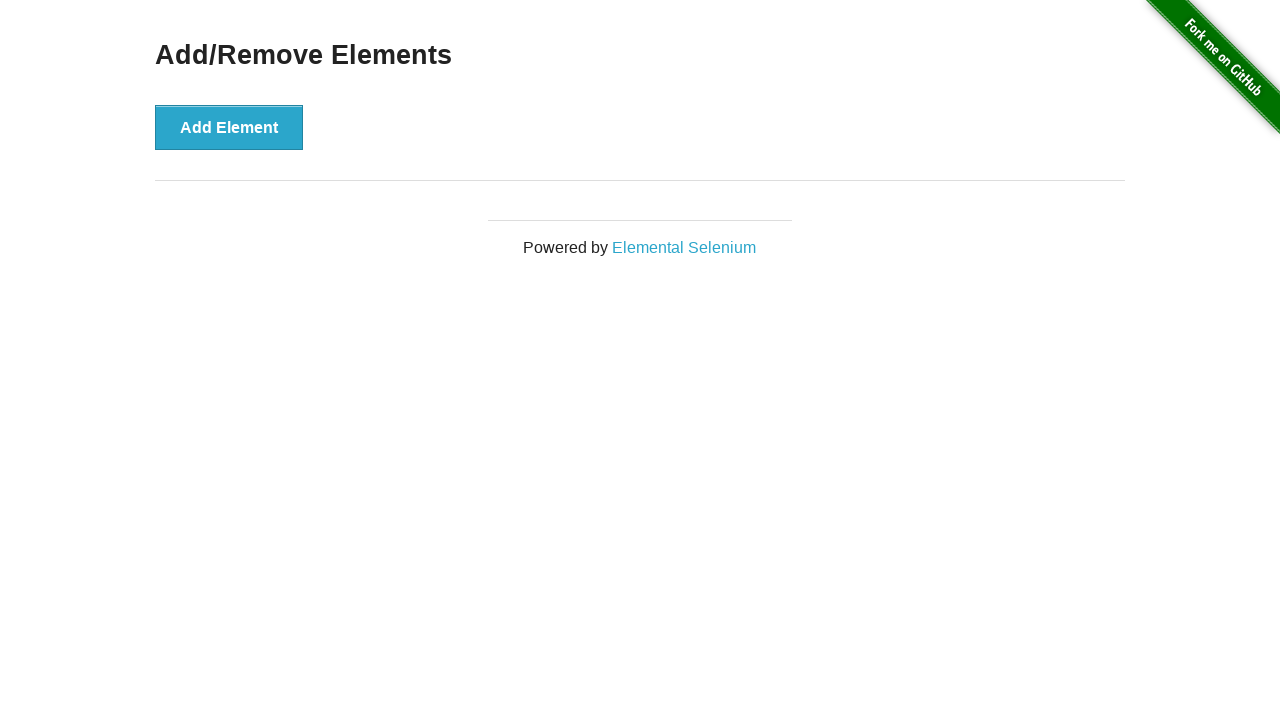